Tests that entered text is trimmed when editing a todo item

Starting URL: https://demo.playwright.dev/todomvc

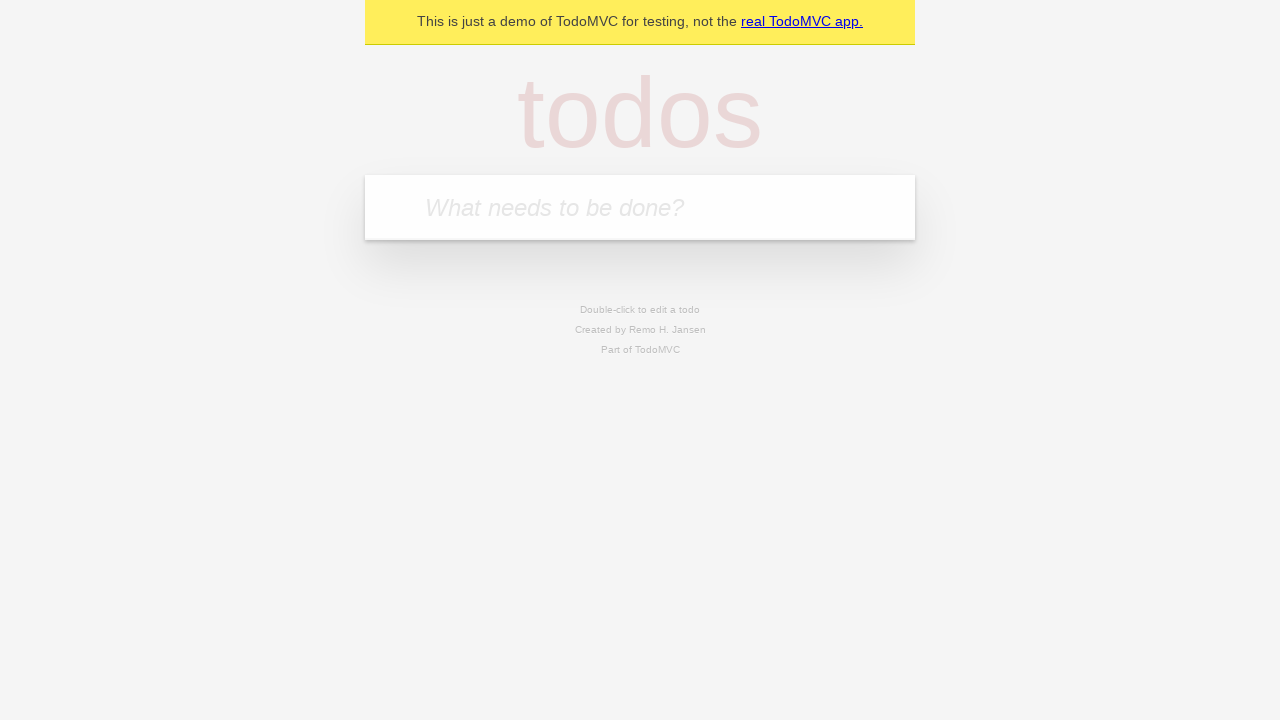

Filled new todo input with 'buy some cheese' on internal:attr=[placeholder="What needs to be done?"i]
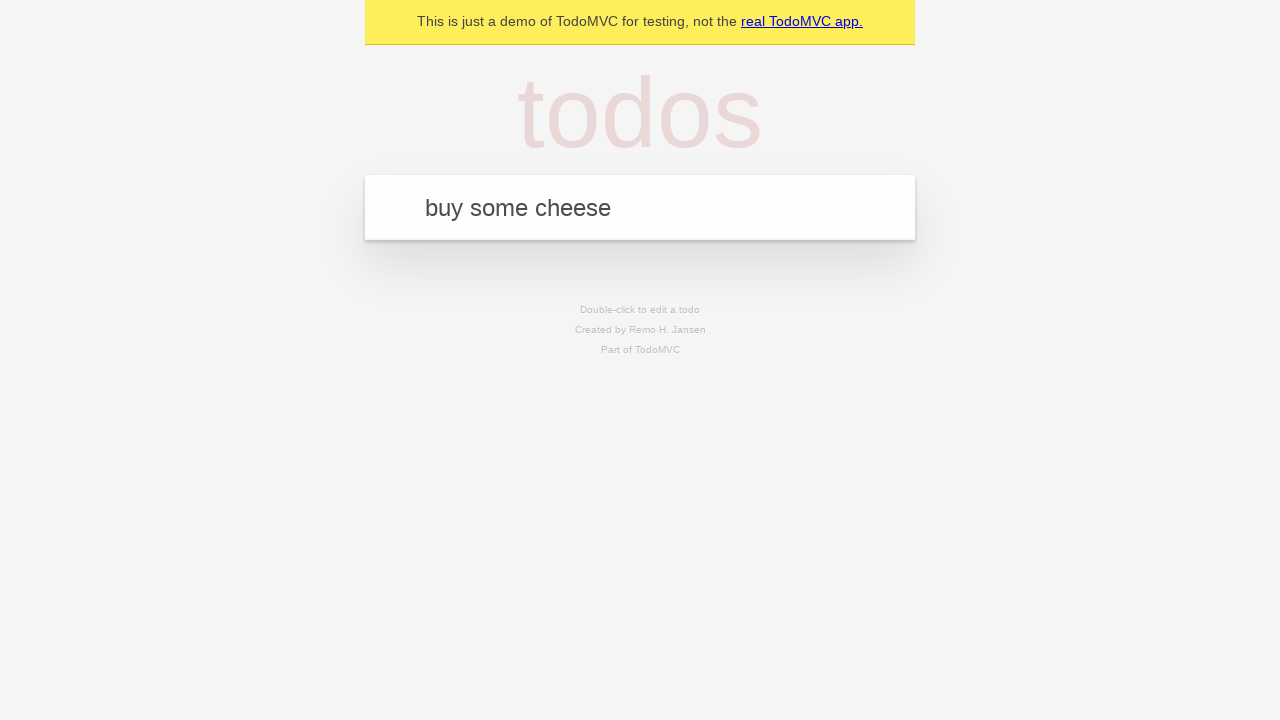

Pressed Enter to create first todo on internal:attr=[placeholder="What needs to be done?"i]
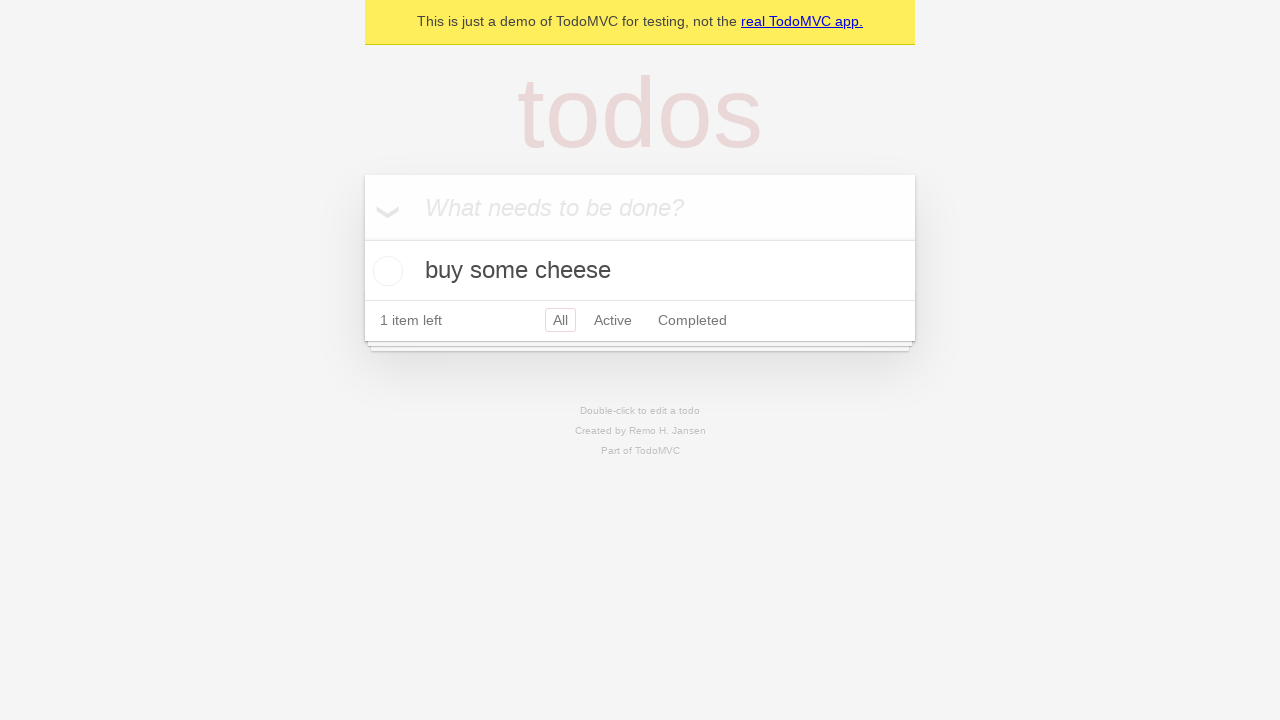

Filled new todo input with 'feed the cat' on internal:attr=[placeholder="What needs to be done?"i]
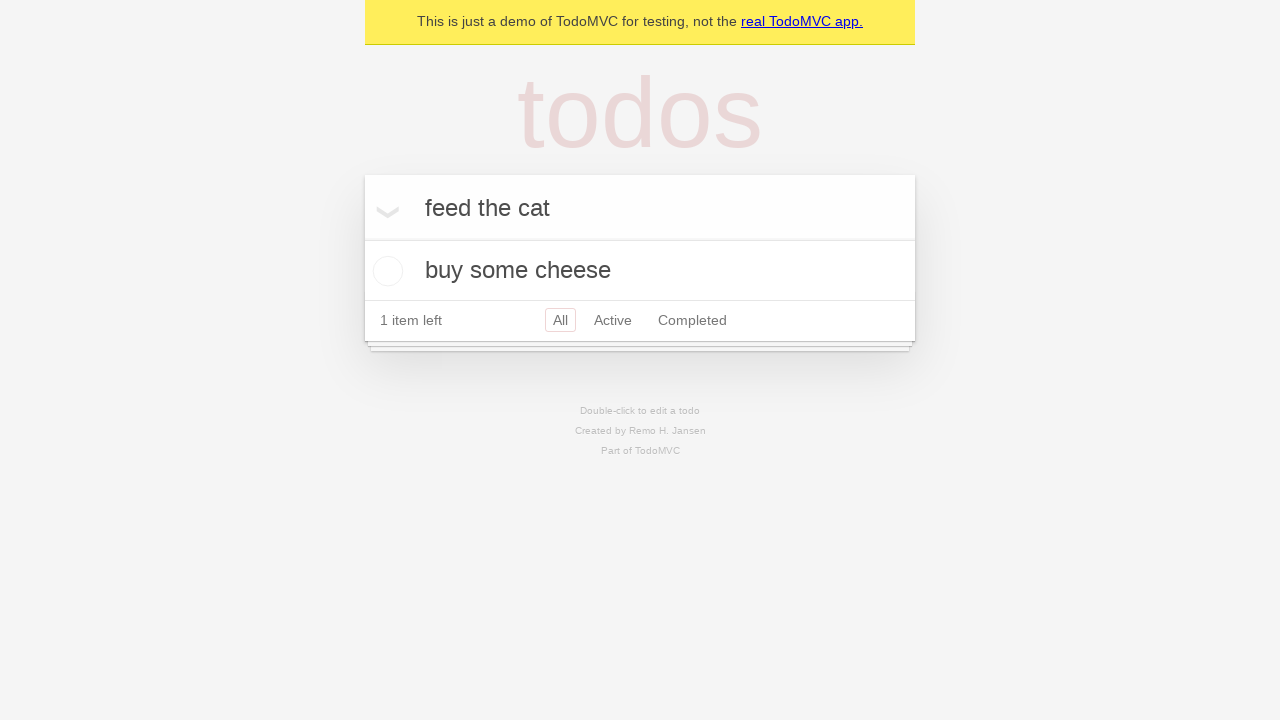

Pressed Enter to create second todo on internal:attr=[placeholder="What needs to be done?"i]
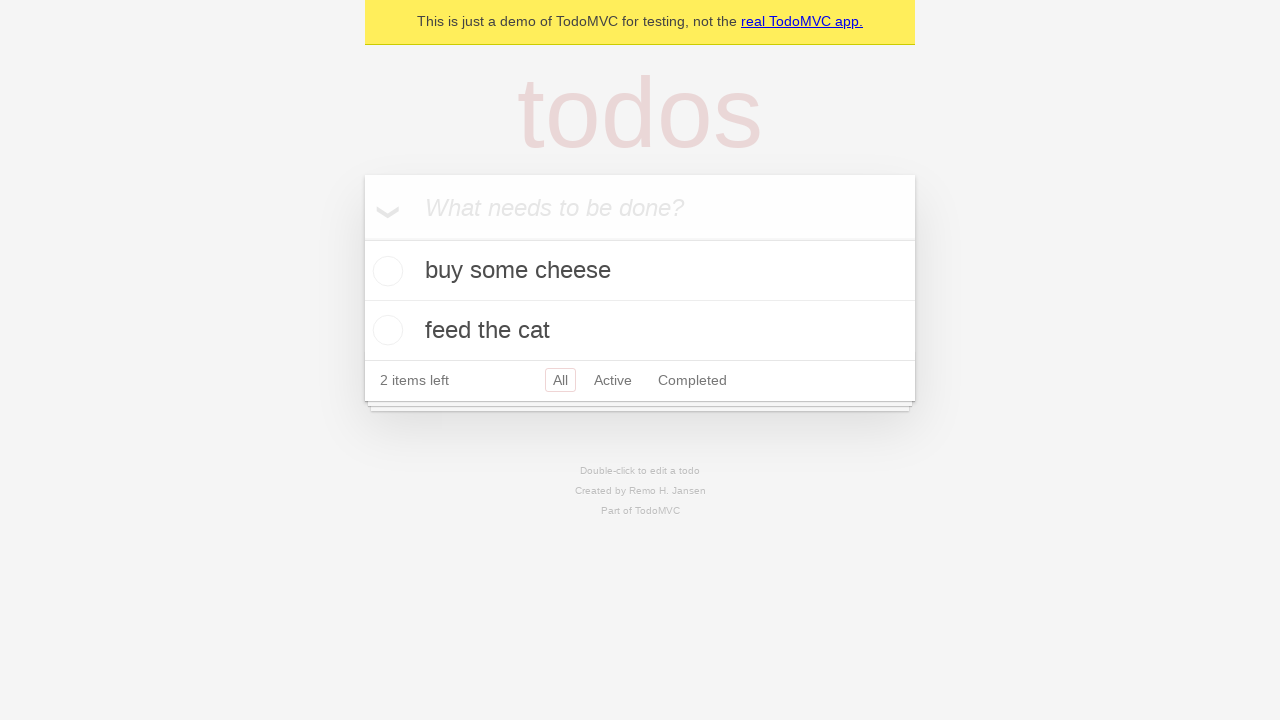

Filled new todo input with 'book a doctors appointment' on internal:attr=[placeholder="What needs to be done?"i]
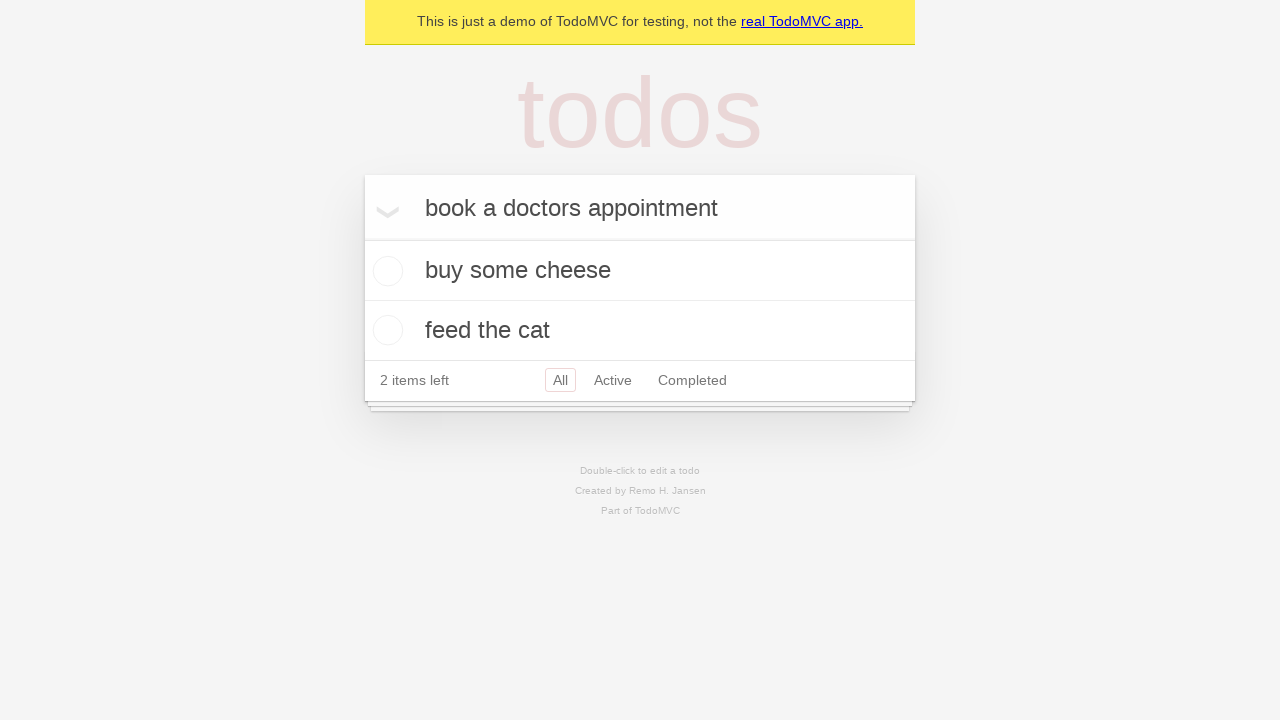

Pressed Enter to create third todo on internal:attr=[placeholder="What needs to be done?"i]
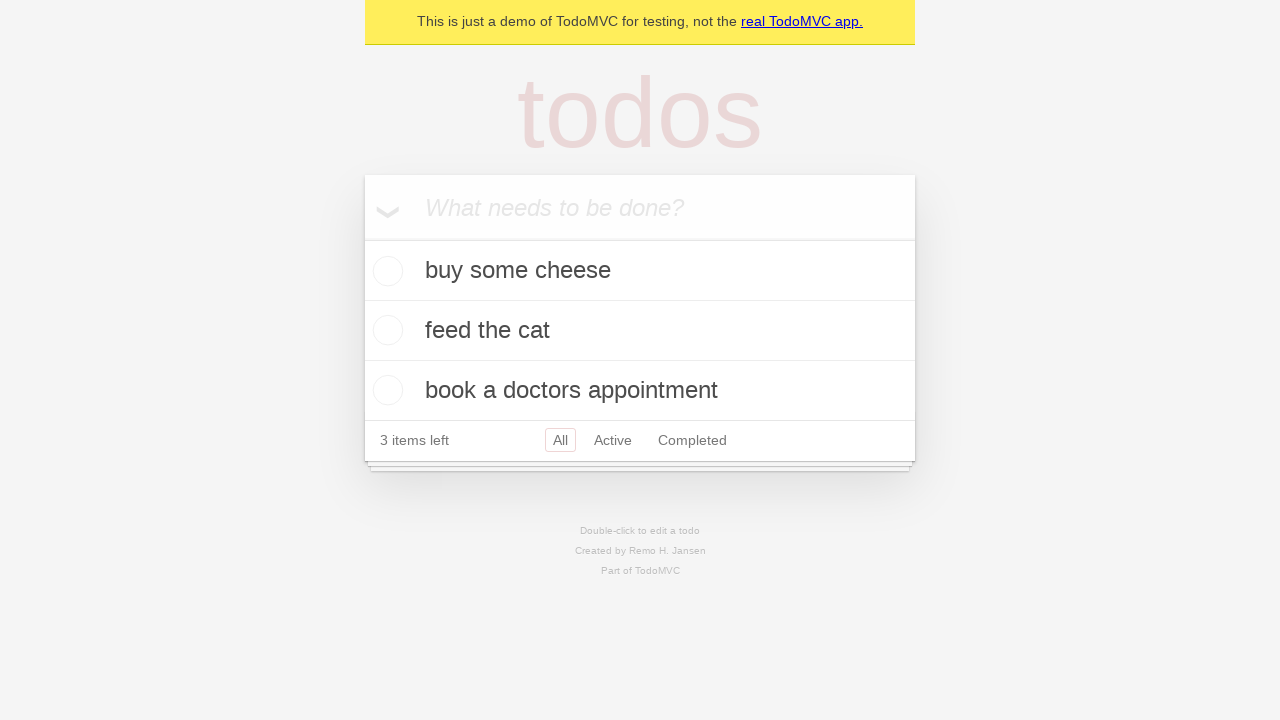

Double-clicked second todo item to enter edit mode at (640, 331) on internal:testid=[data-testid="todo-item"s] >> nth=1
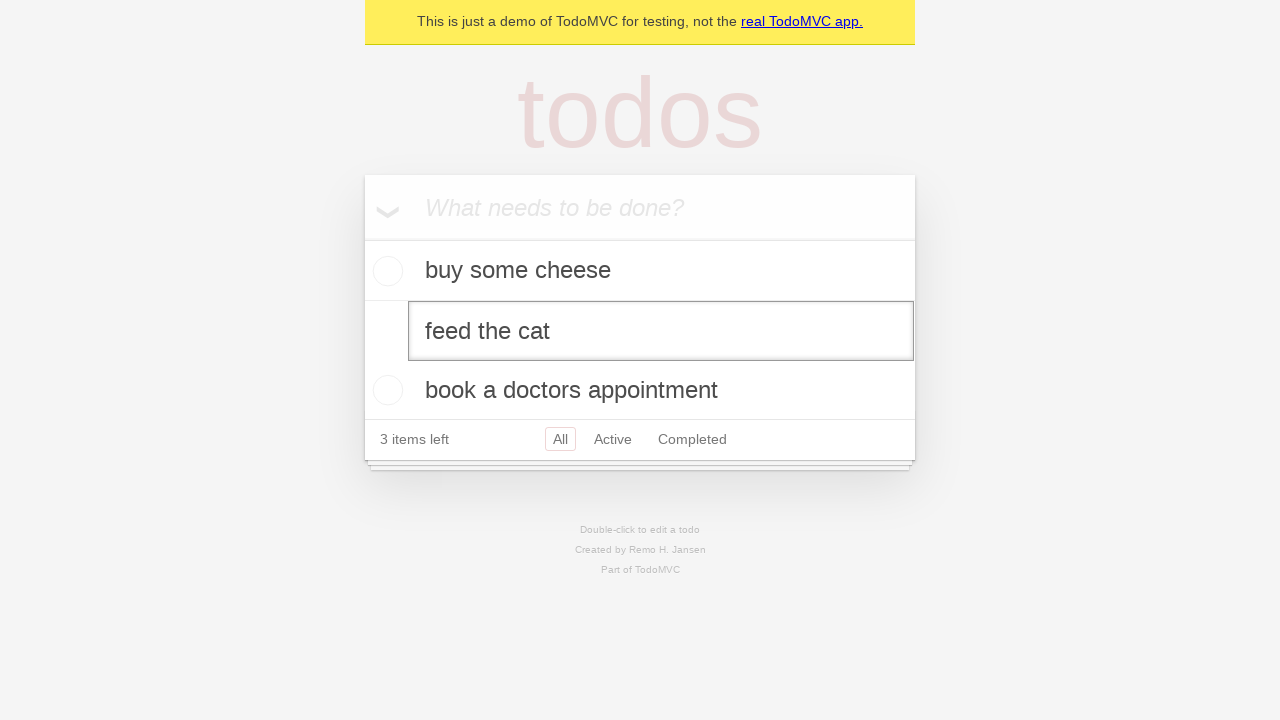

Filled edit textbox with '    buy some sausages    ' (with leading and trailing whitespace) on internal:testid=[data-testid="todo-item"s] >> nth=1 >> internal:role=textbox[nam
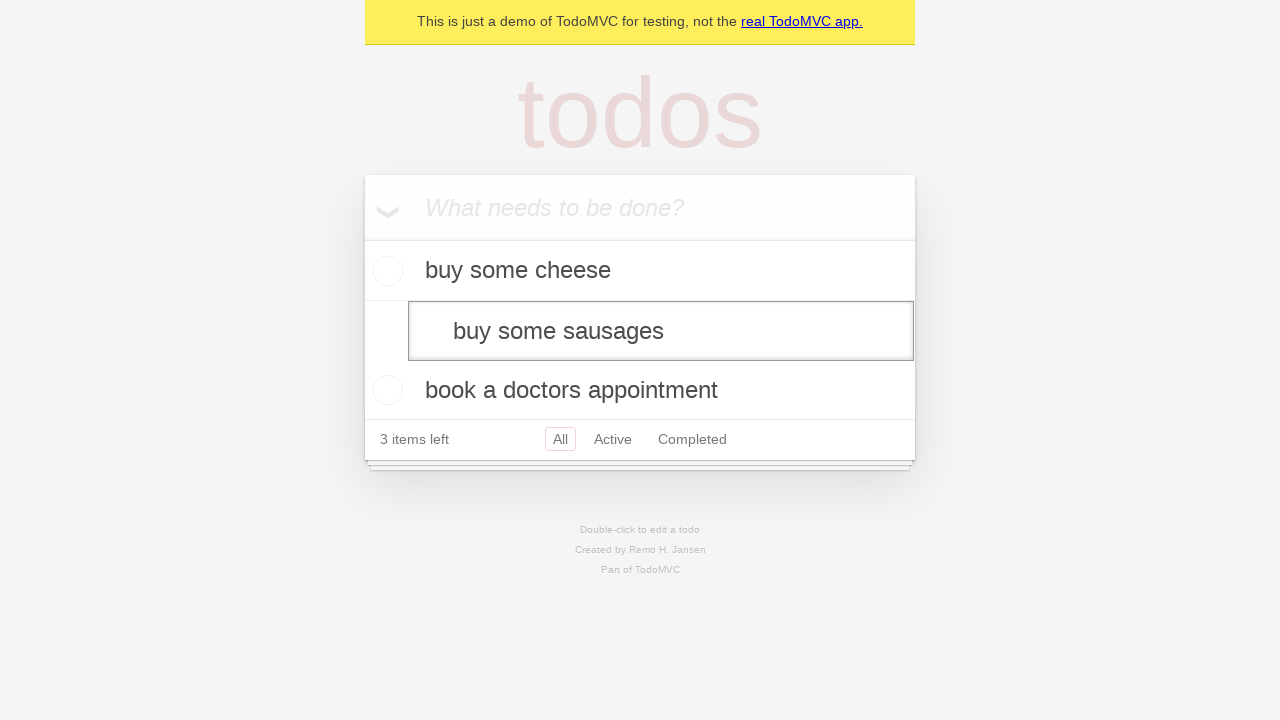

Pressed Enter to confirm edit and verify text is trimmed on internal:testid=[data-testid="todo-item"s] >> nth=1 >> internal:role=textbox[nam
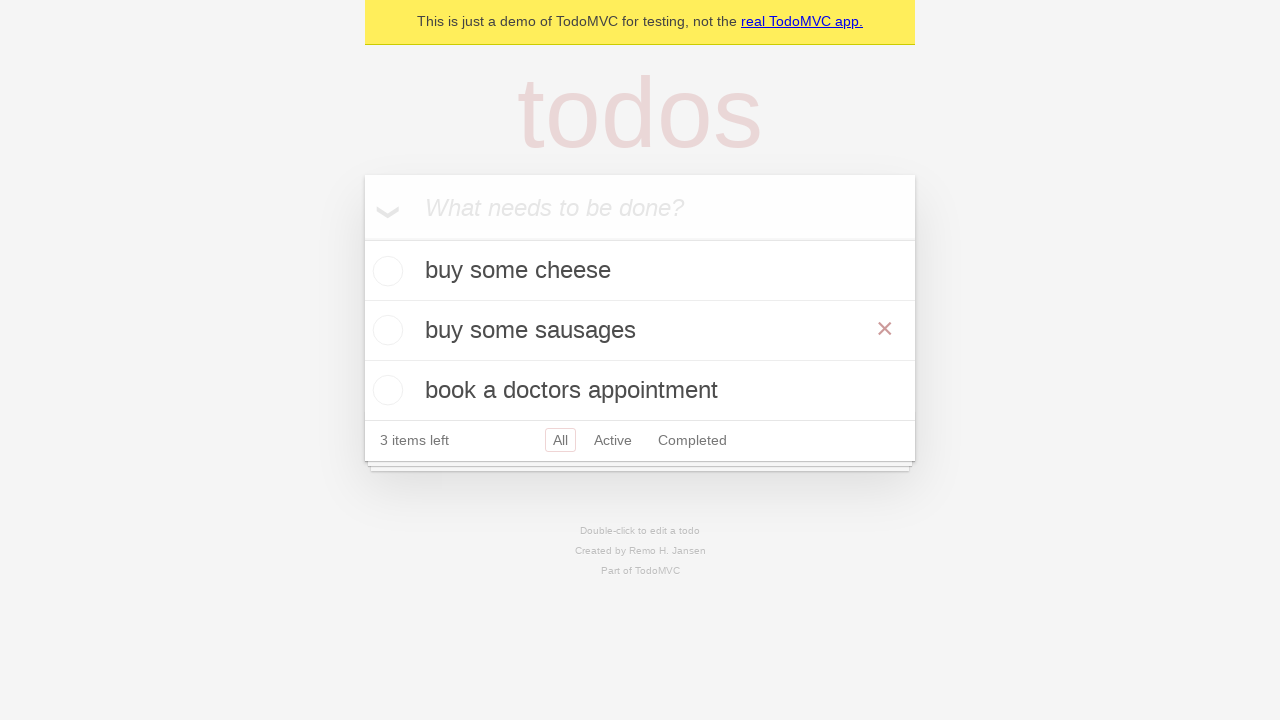

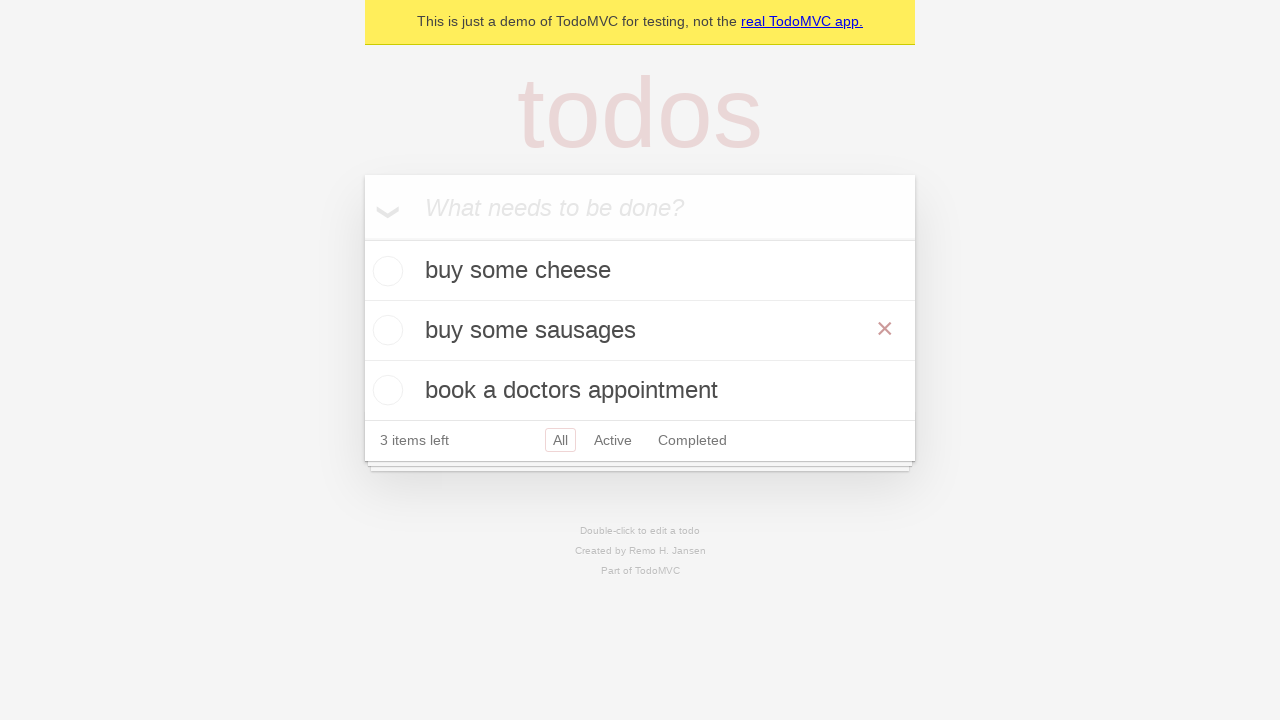